Tests handling of a timed JavaScript alert by clicking a button that triggers an alert after 5 seconds, waiting for the alert to appear, and then accepting it.

Starting URL: https://demoqa.com/alerts

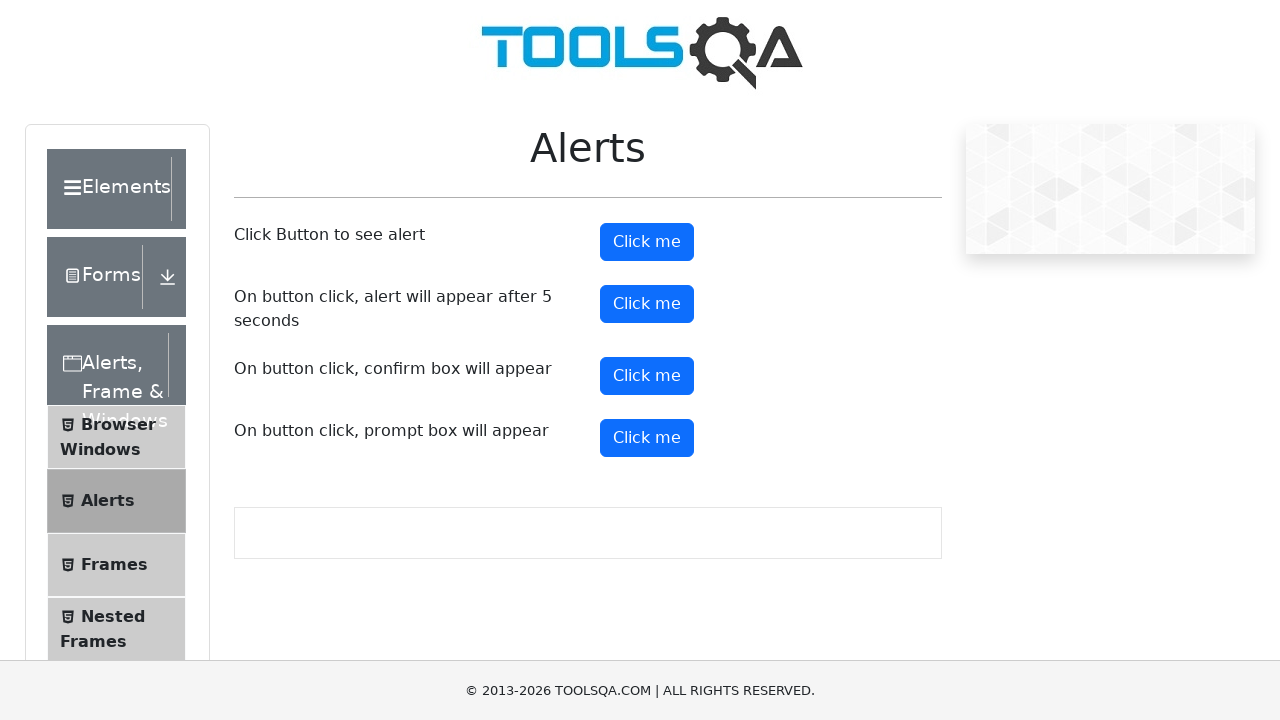

Located and scrolled to timer alert button
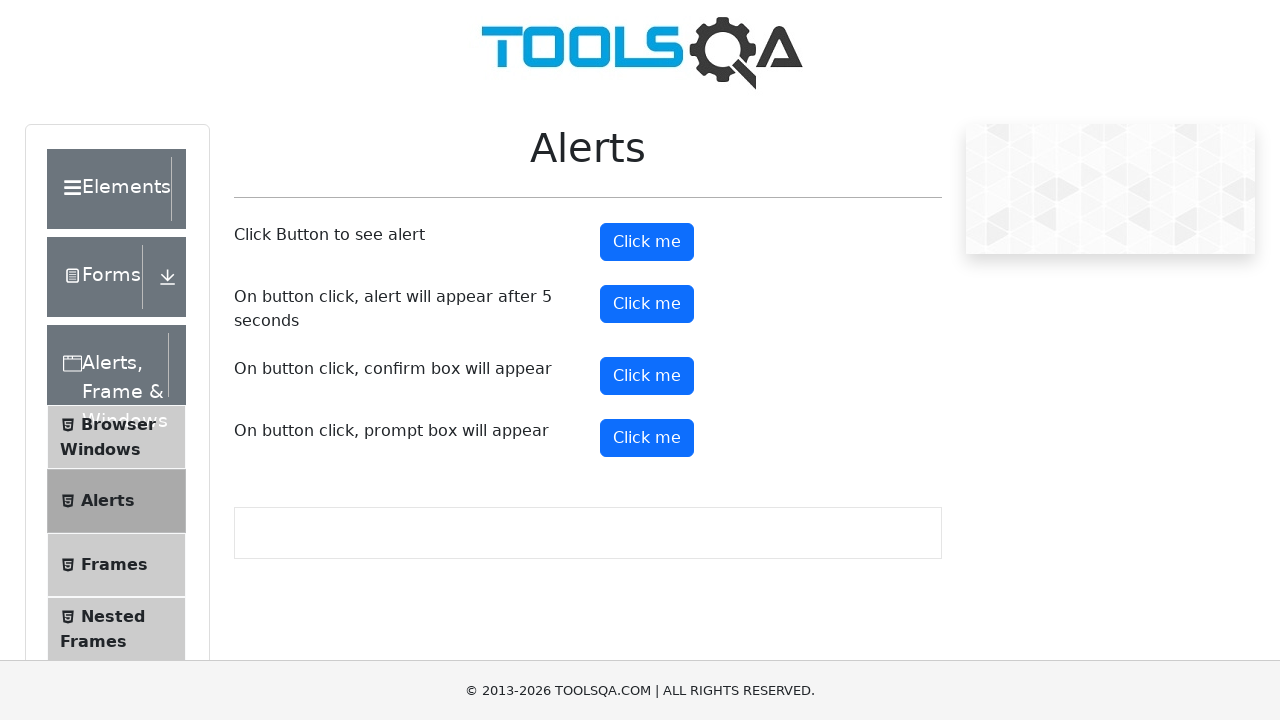

Set up dialog handler to accept alerts
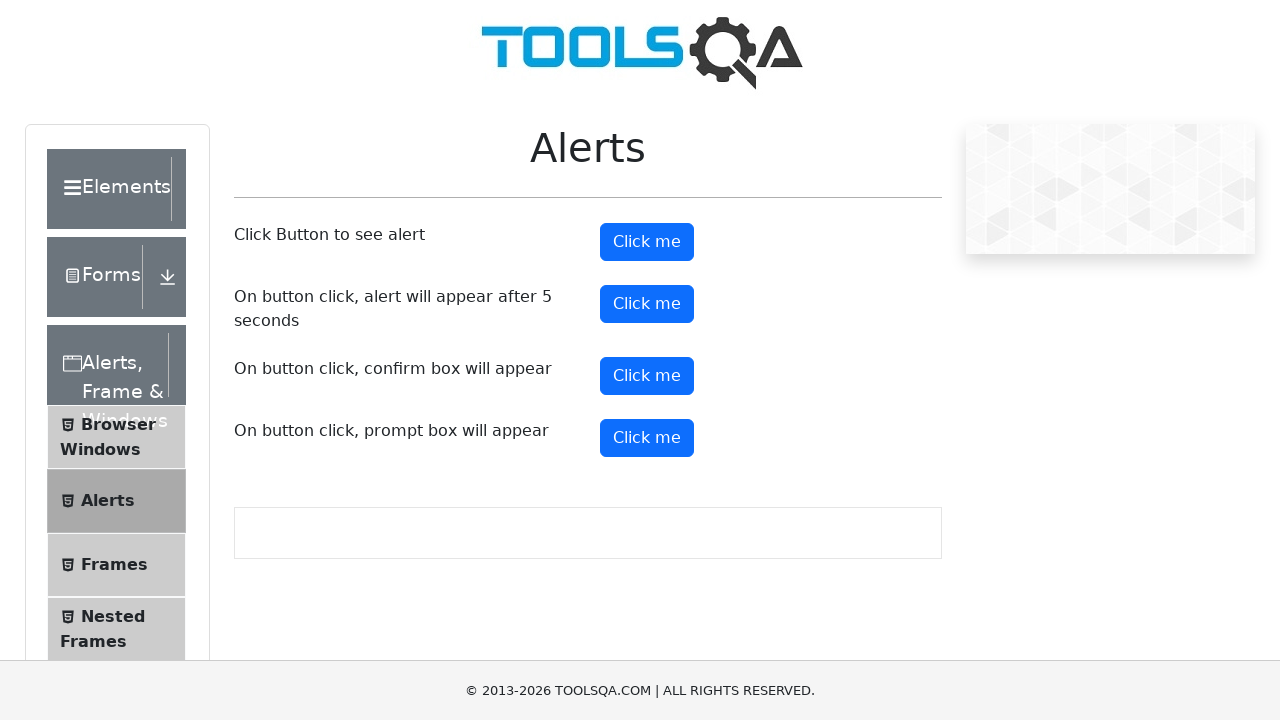

Clicked button to trigger 5-second timer alert at (647, 304) on #timerAlertButton
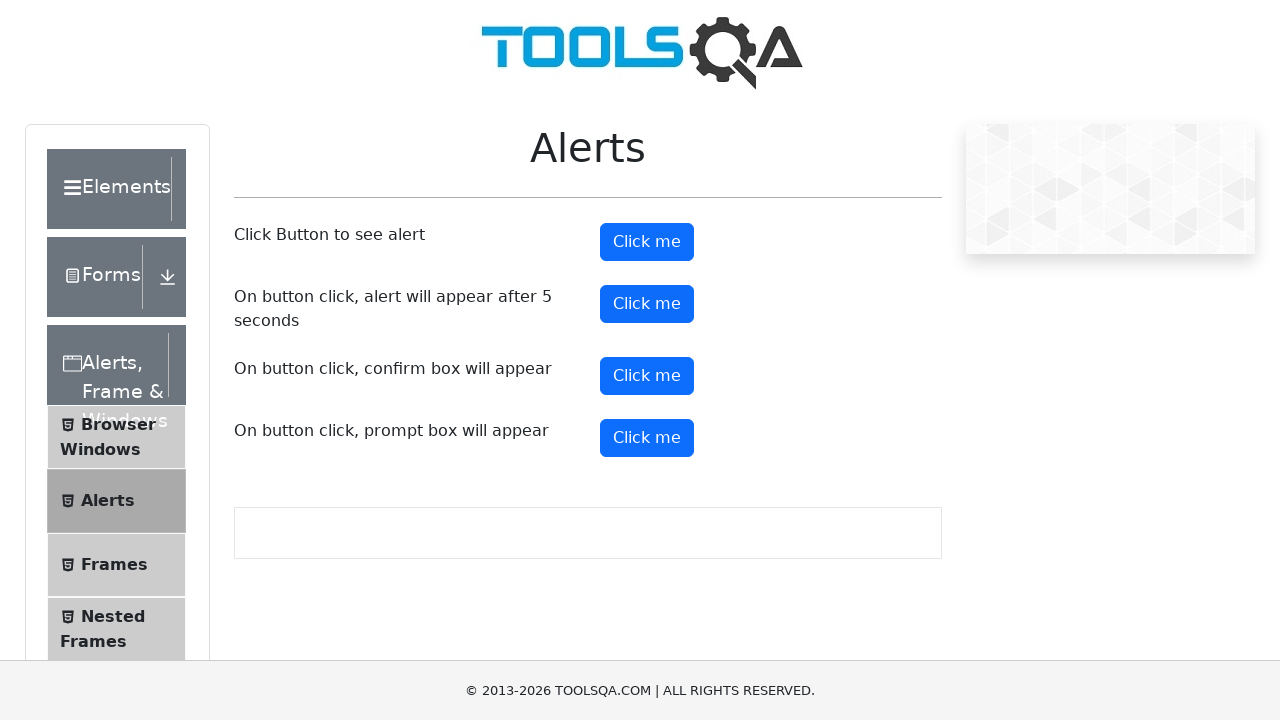

Waited 6 seconds for timed alert to appear and be accepted
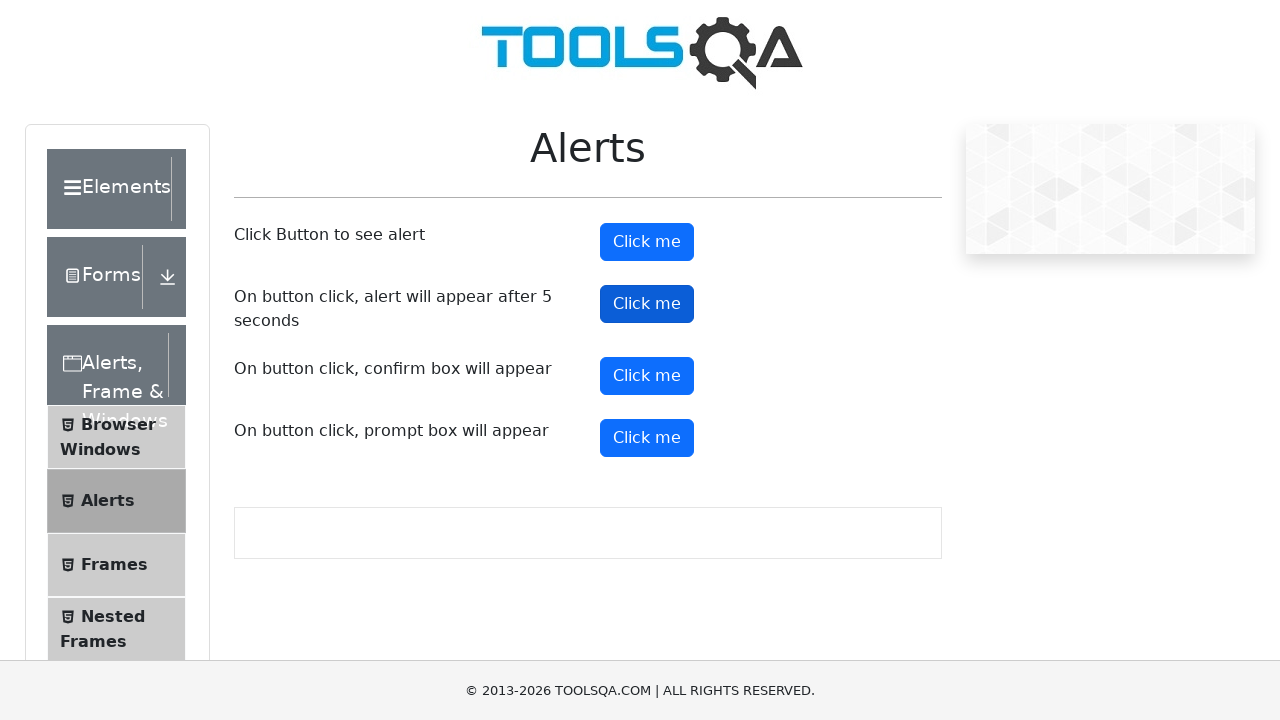

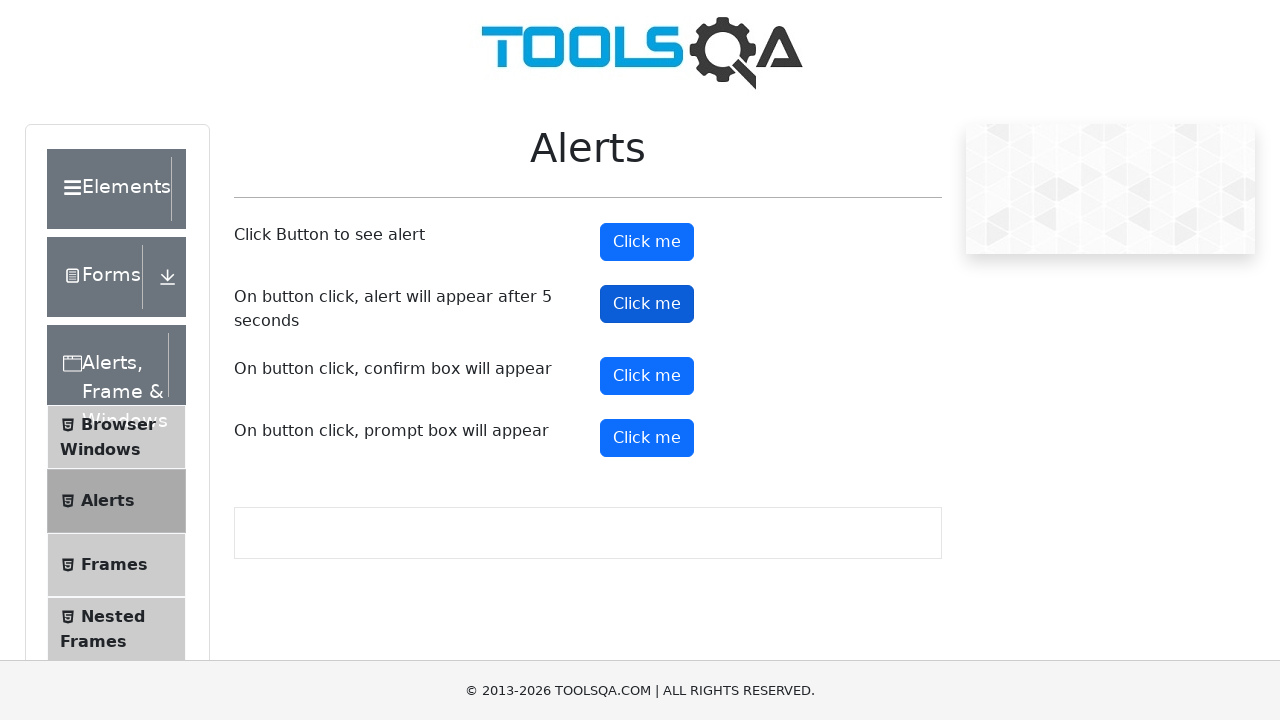